Tests dropdown selection functionality by selecting options using different methods (visible text, value, and index)

Starting URL: http://the-internet.herokuapp.com/dropdown

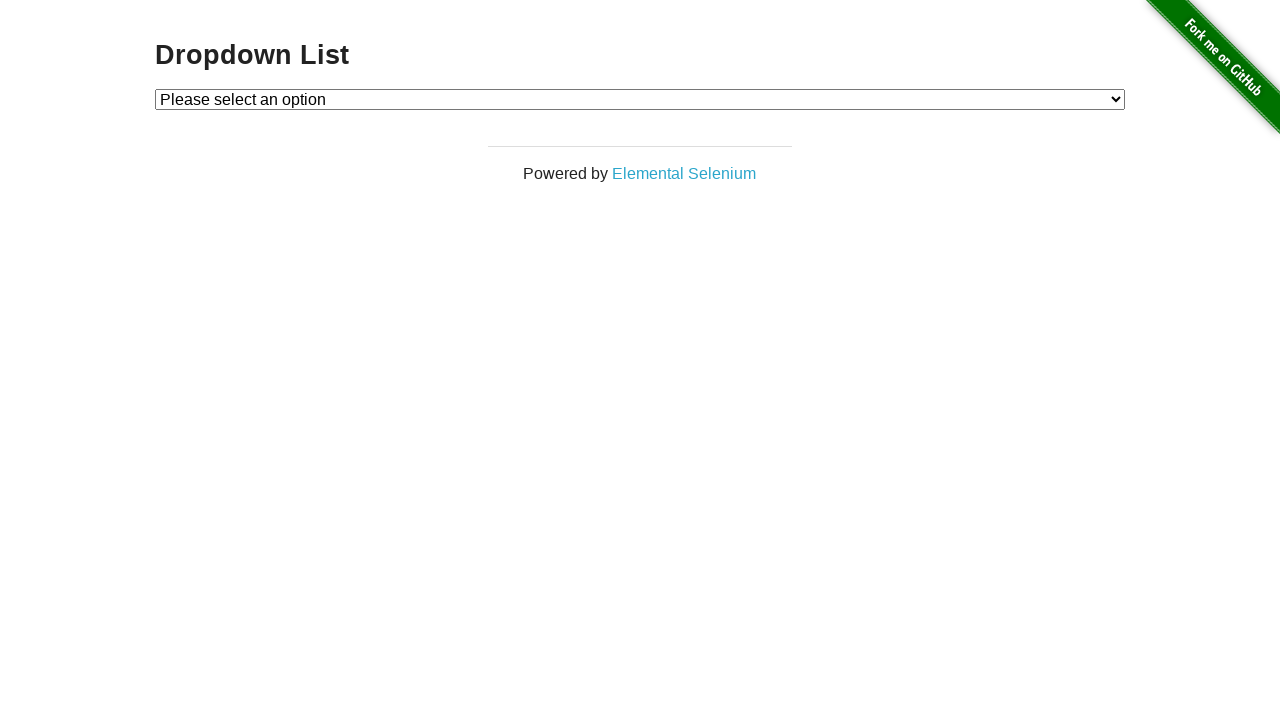

Located dropdown element with id 'dropdown'
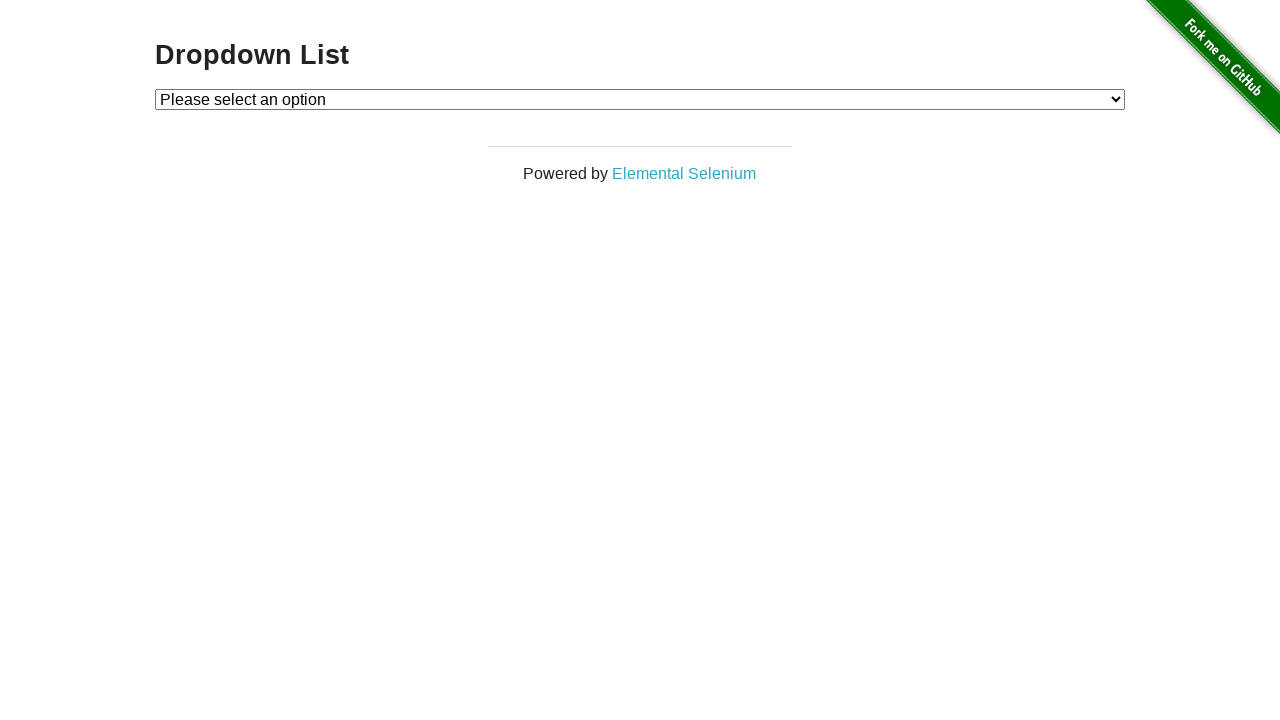

Selected dropdown option by visible text 'Option 2' on #dropdown
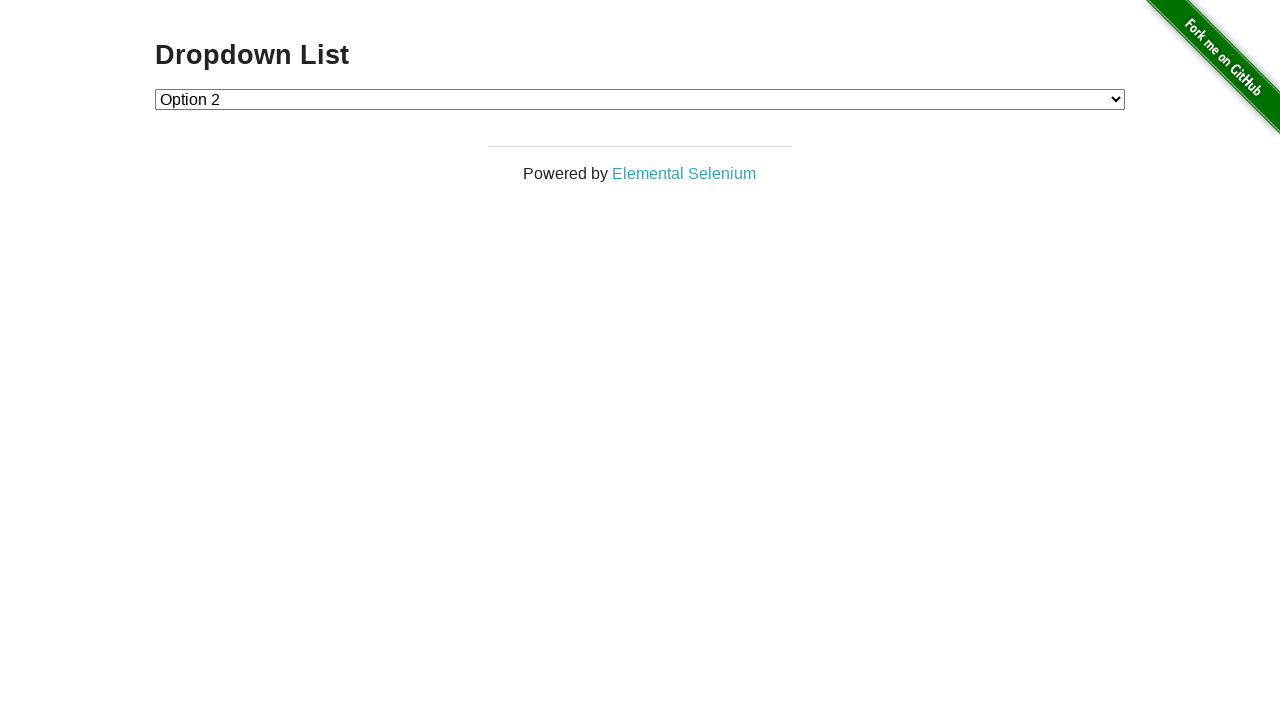

Selected dropdown option by value '1' on #dropdown
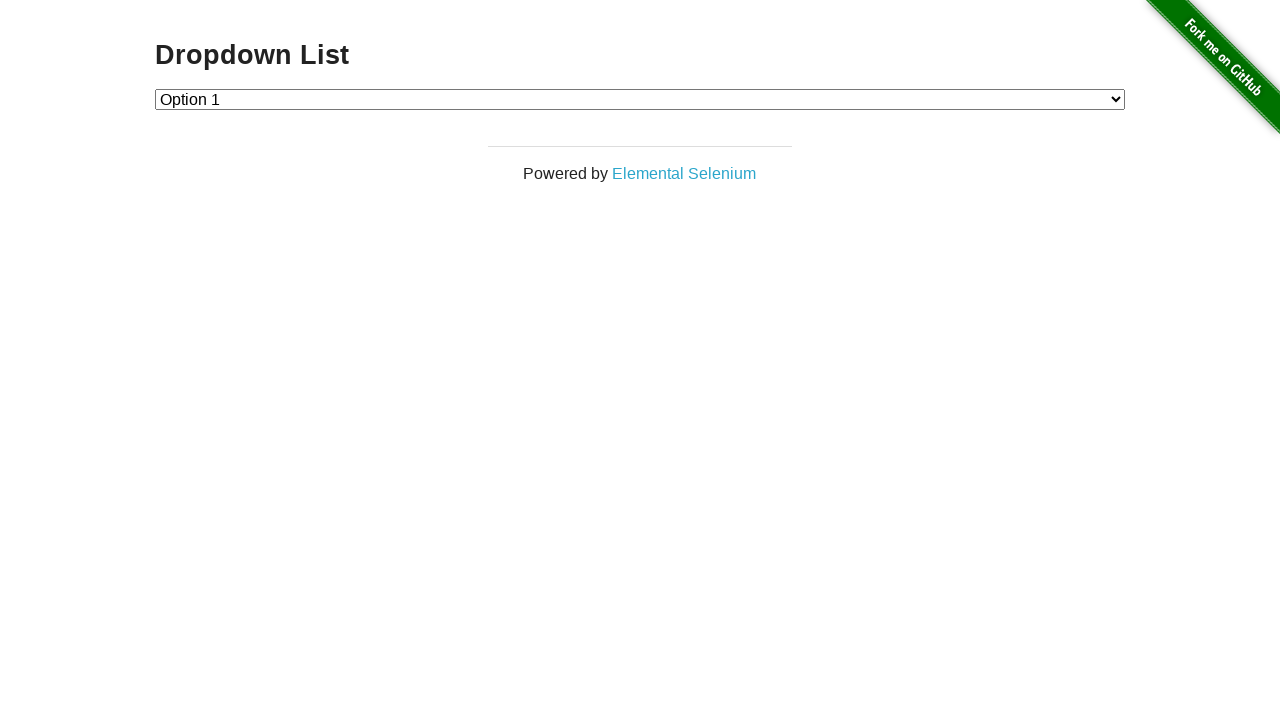

Selected dropdown option by index 2 on #dropdown
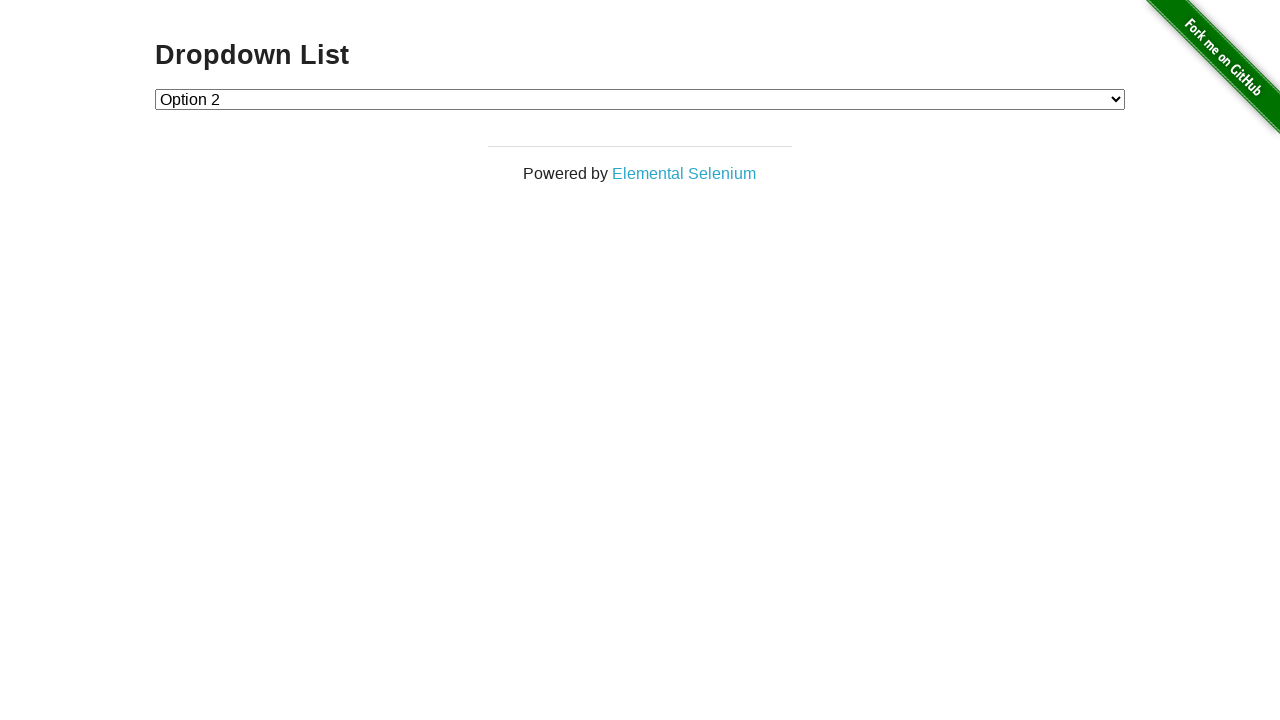

Retrieved all dropdown option text contents for verification
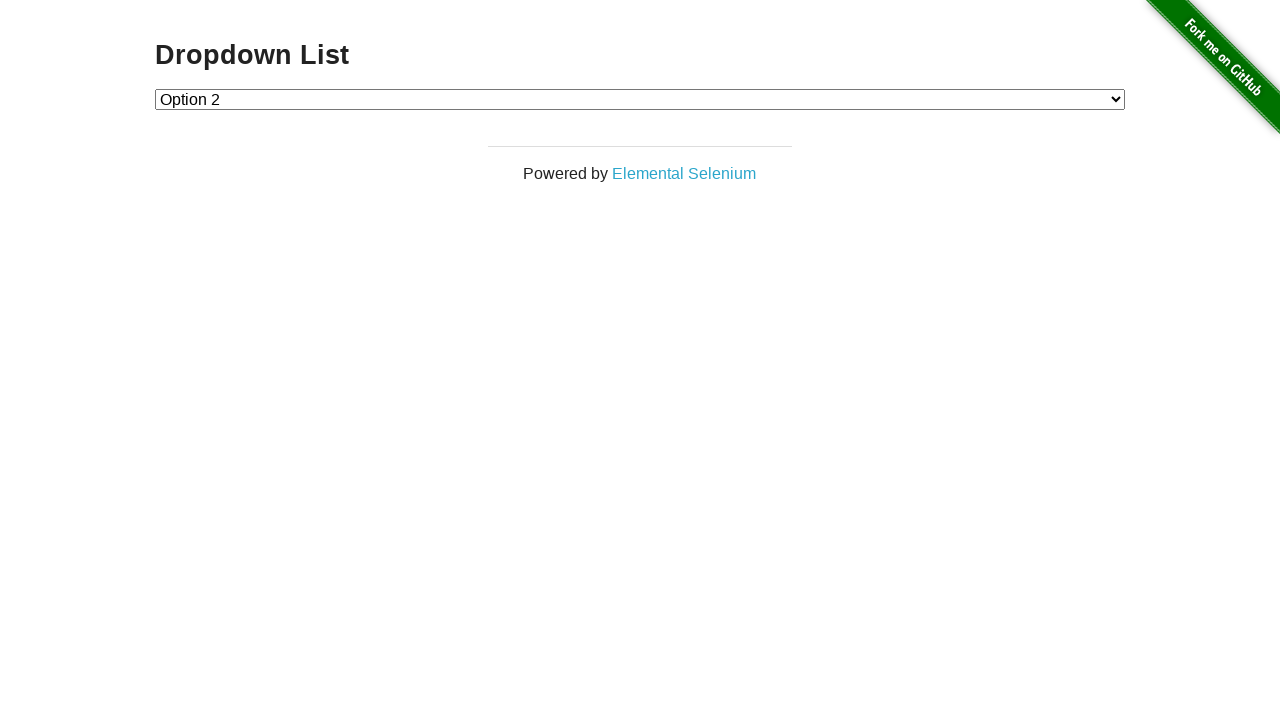

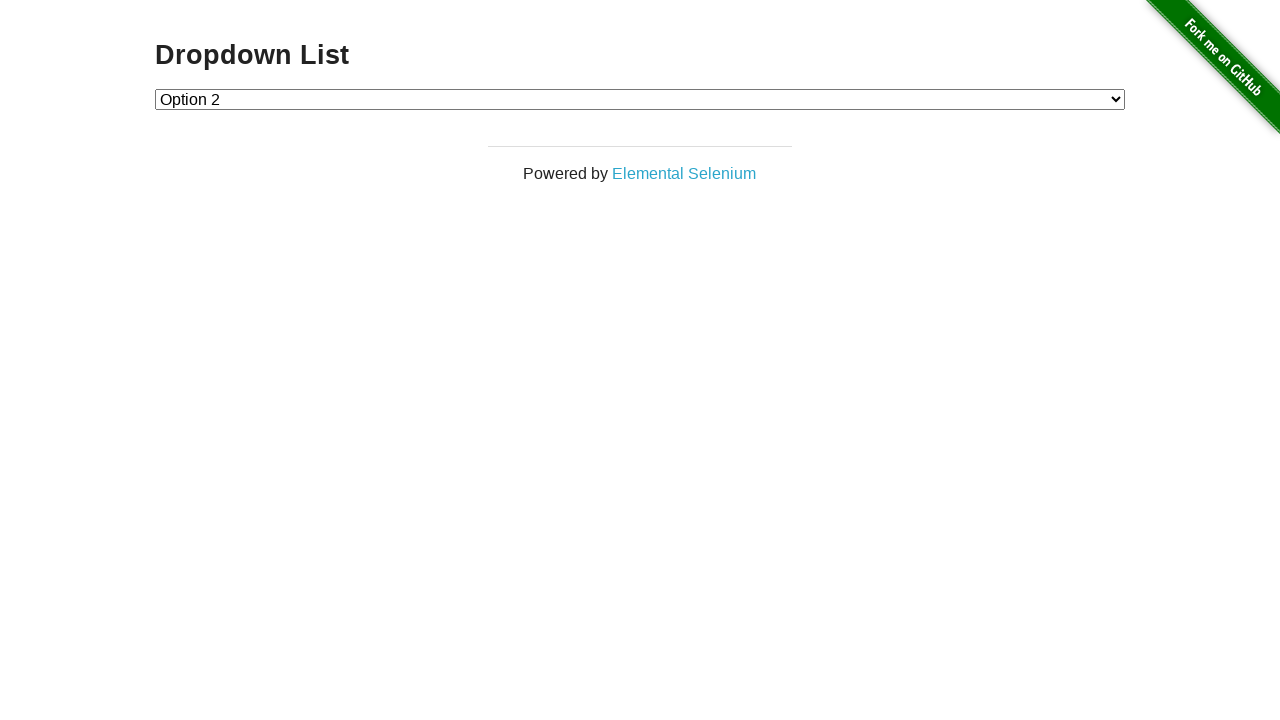